Tests the Python.org search functionality by entering "pycon" in the search box and submitting the search form, then verifying results are found.

Starting URL: http://www.python.org

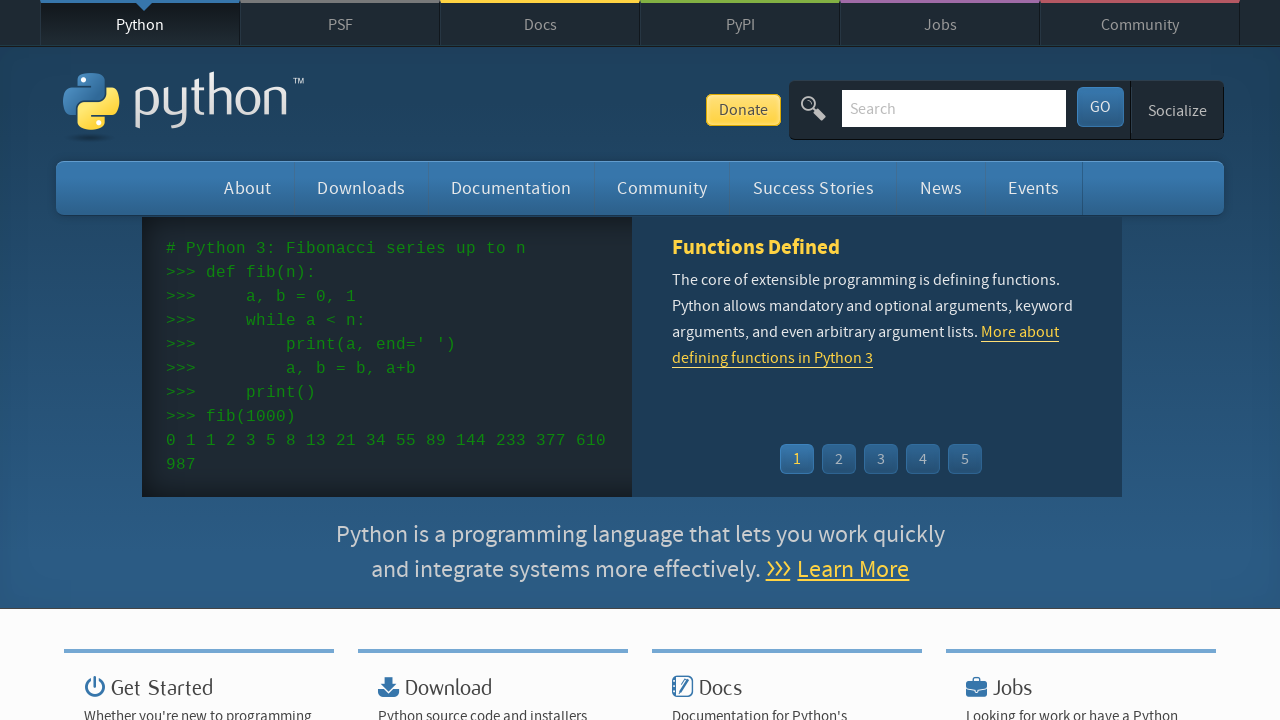

Verified page title contains 'Python'
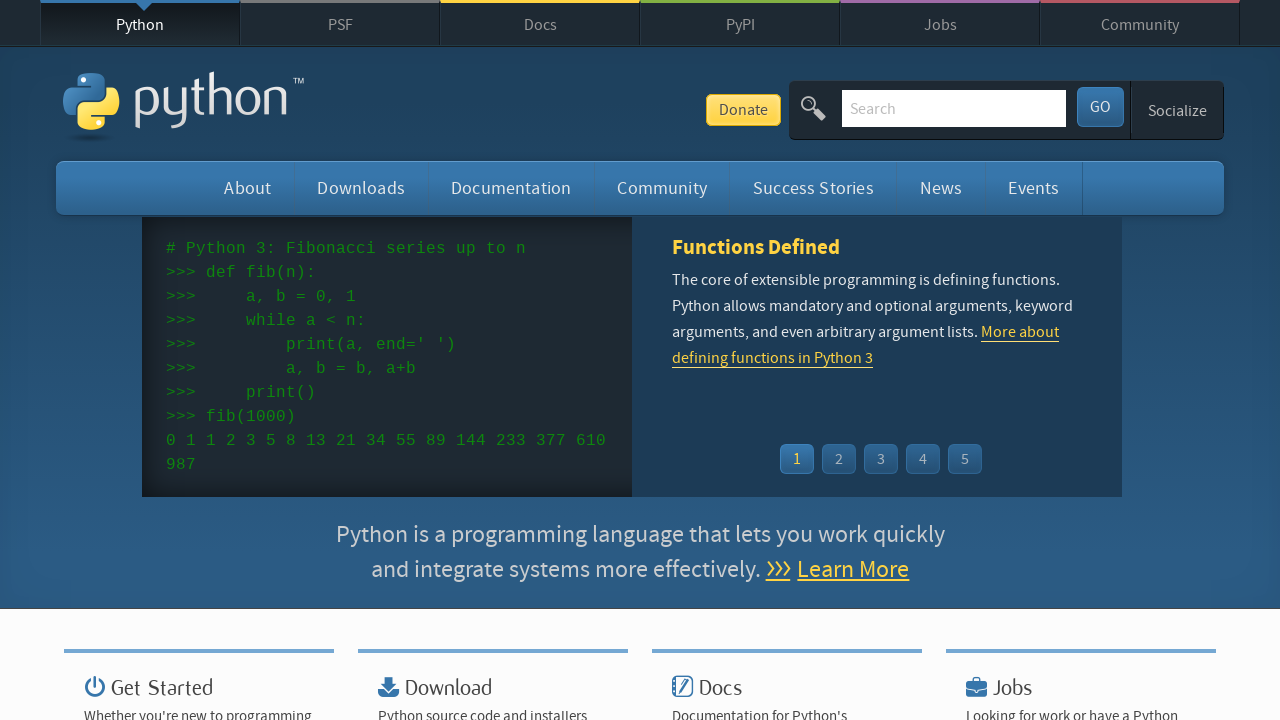

Filled search box with 'pycon' on input[name='q']
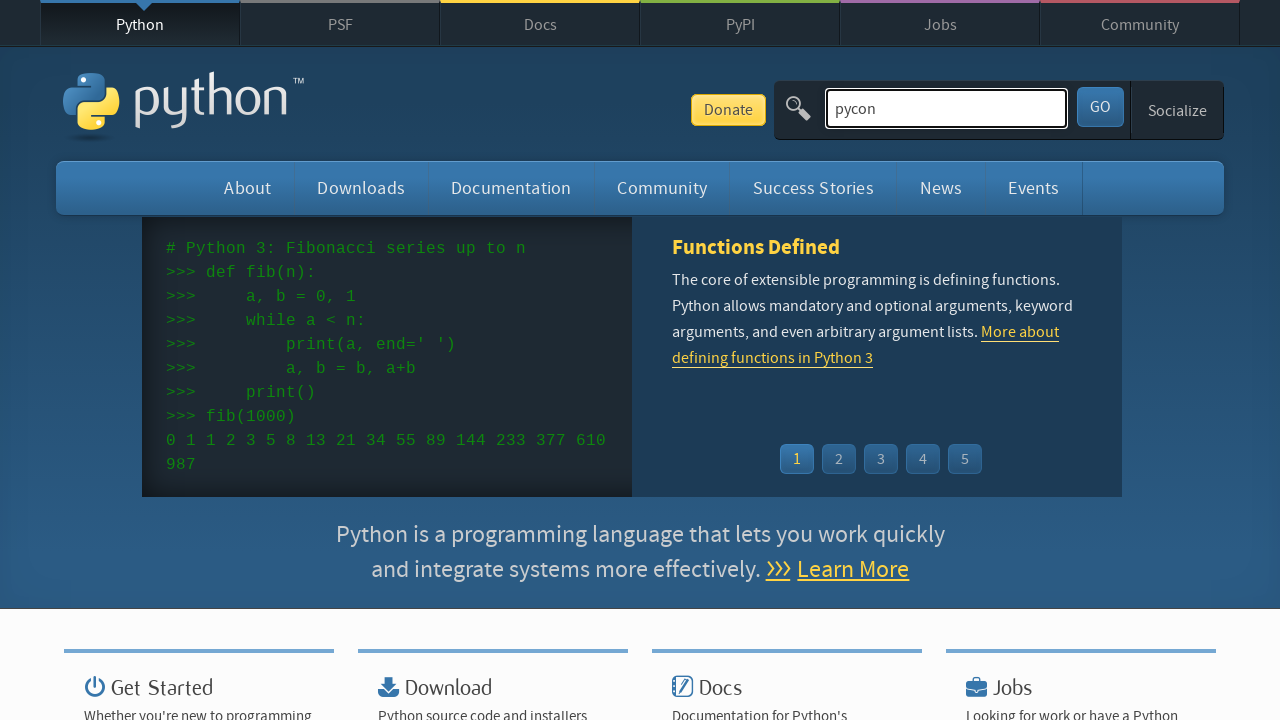

Pressed Enter to submit search form on input[name='q']
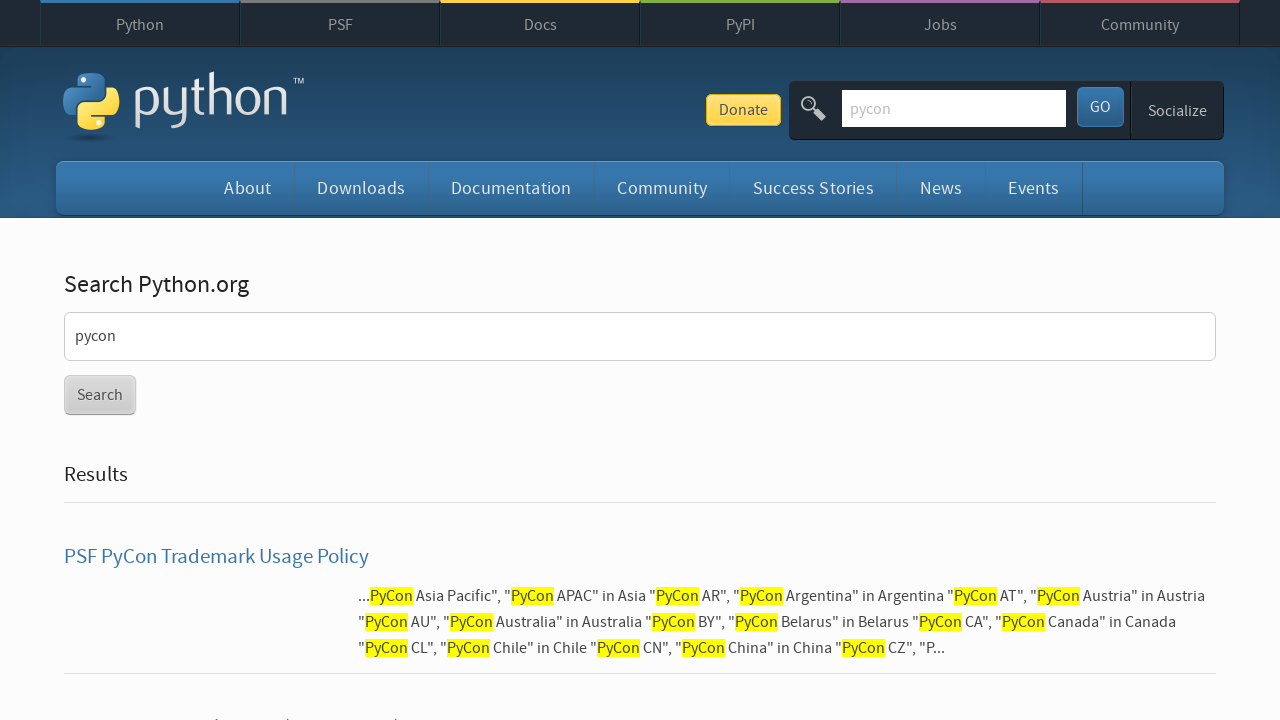

Waited for network idle state after search submission
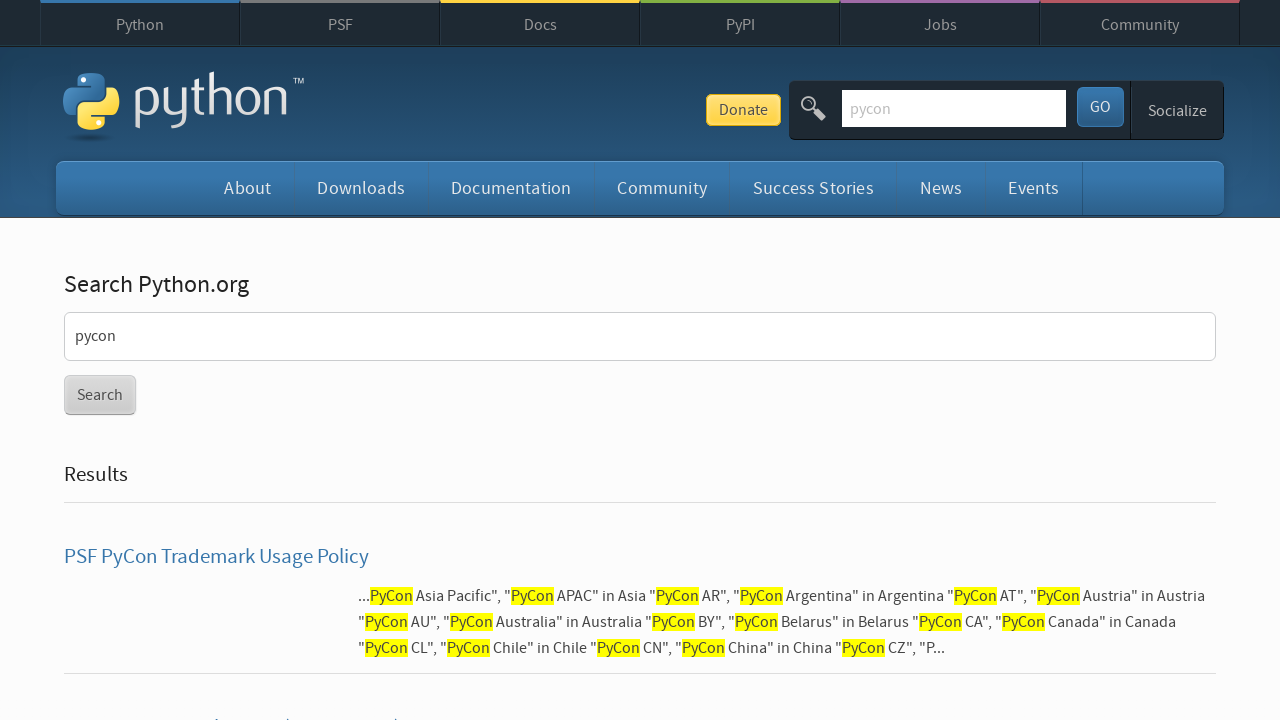

Verified search results were found (no 'No results found' message)
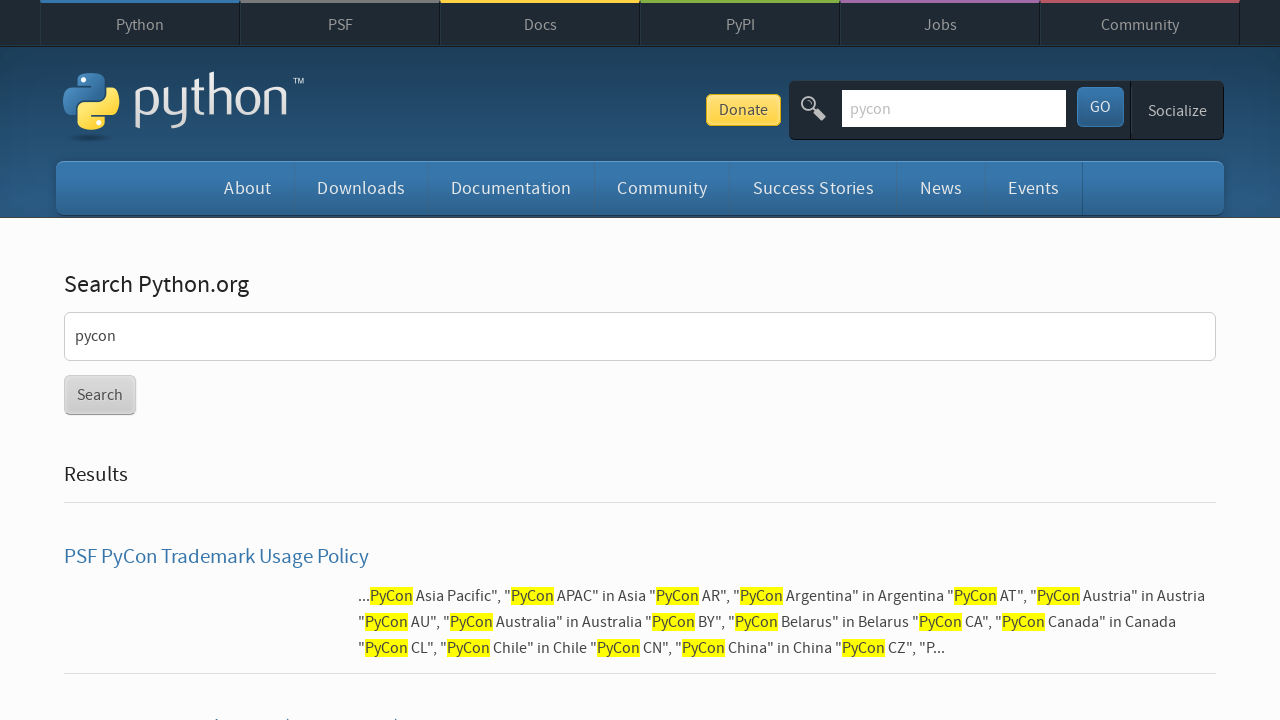

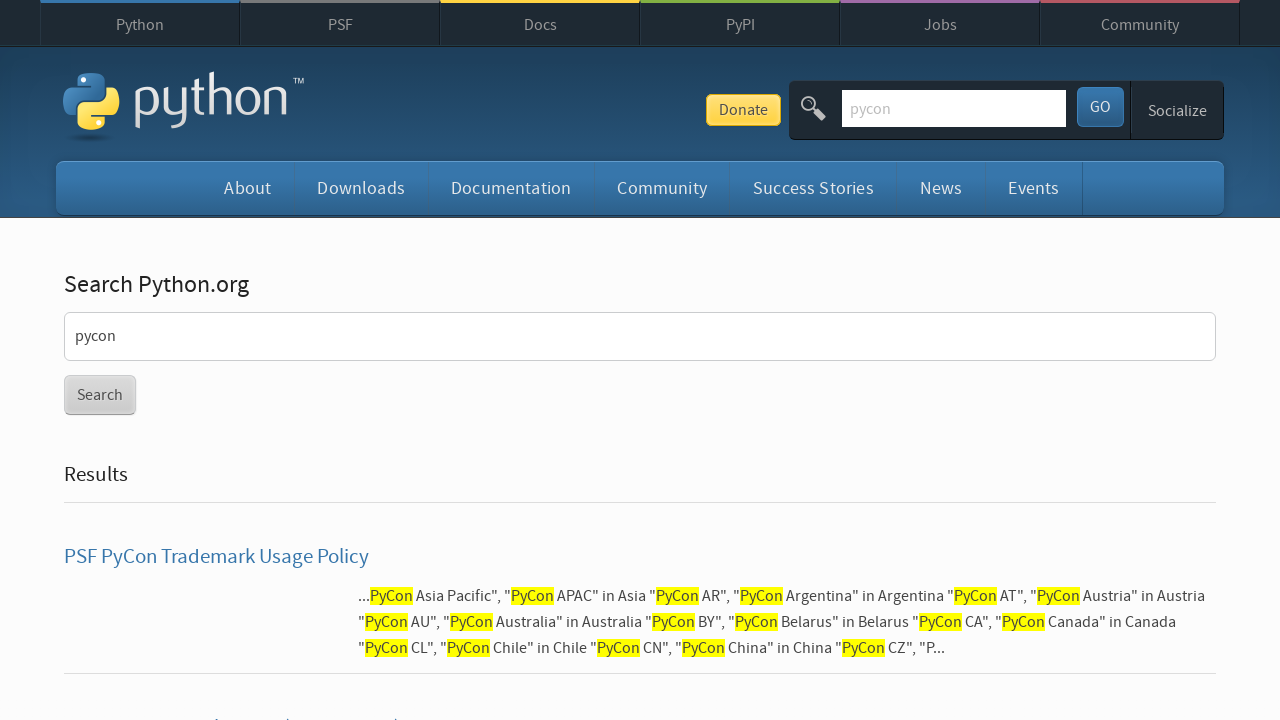